Tests page scrolling functionality by navigating to a website and scrolling down the page using JavaScript execution

Starting URL: https://vctcpune.com/

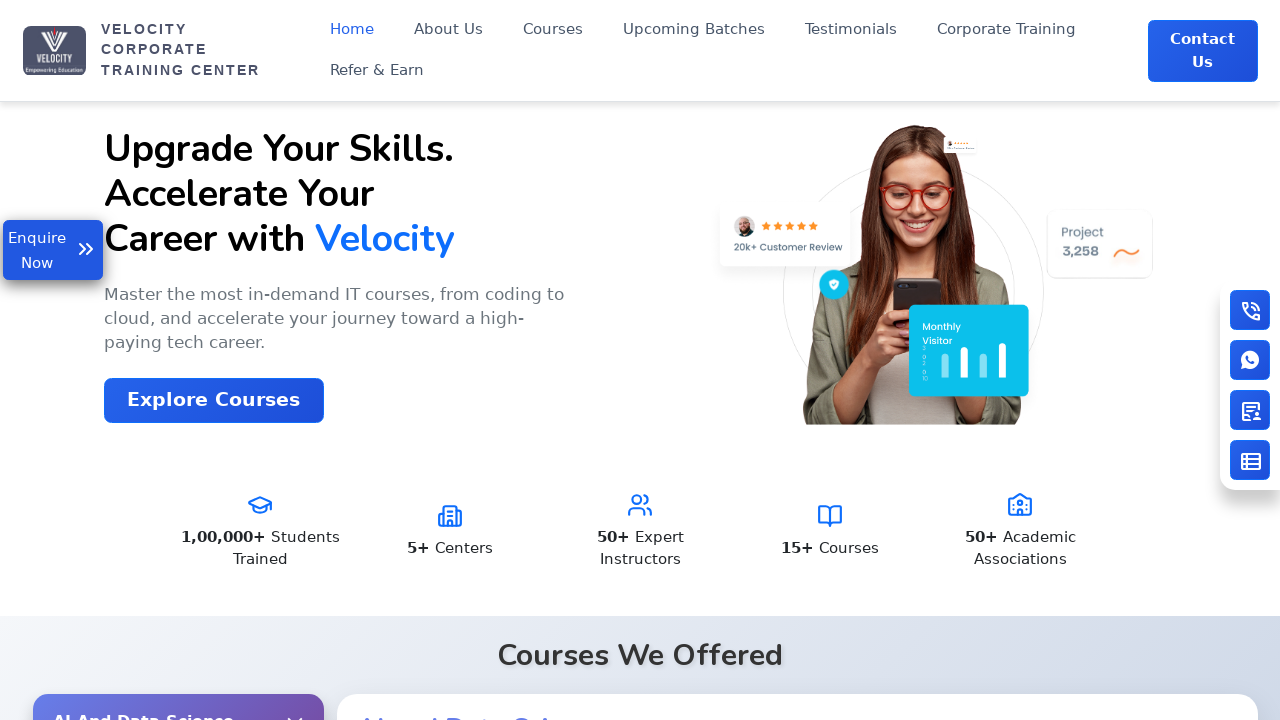

Scrolled page by 300px horizontally and 1000px vertically using JavaScript
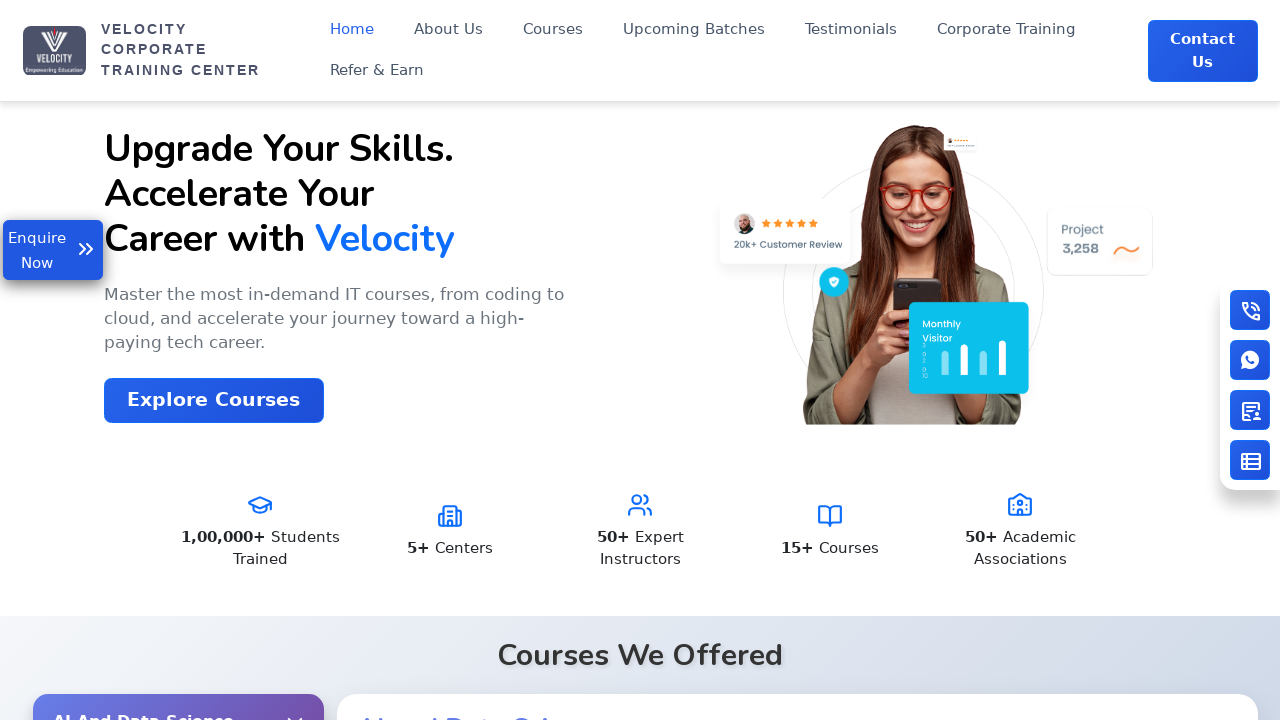

Waited 1000ms to observe the scroll effect
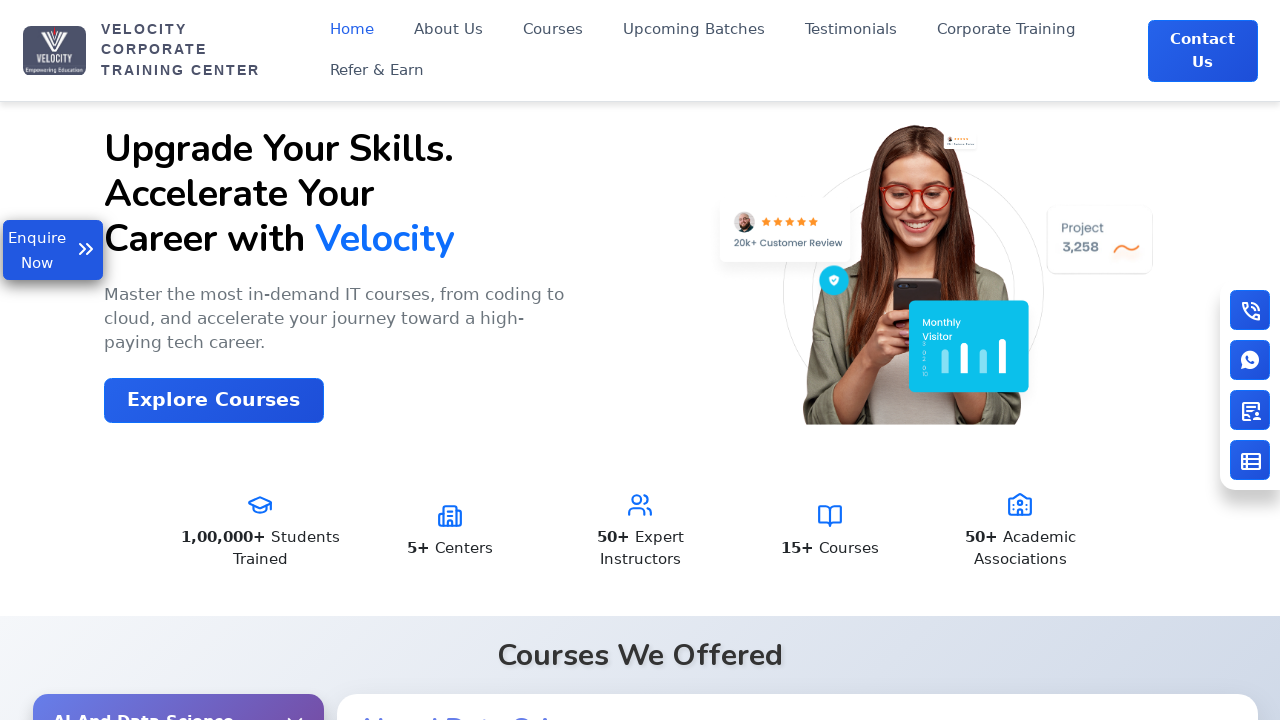

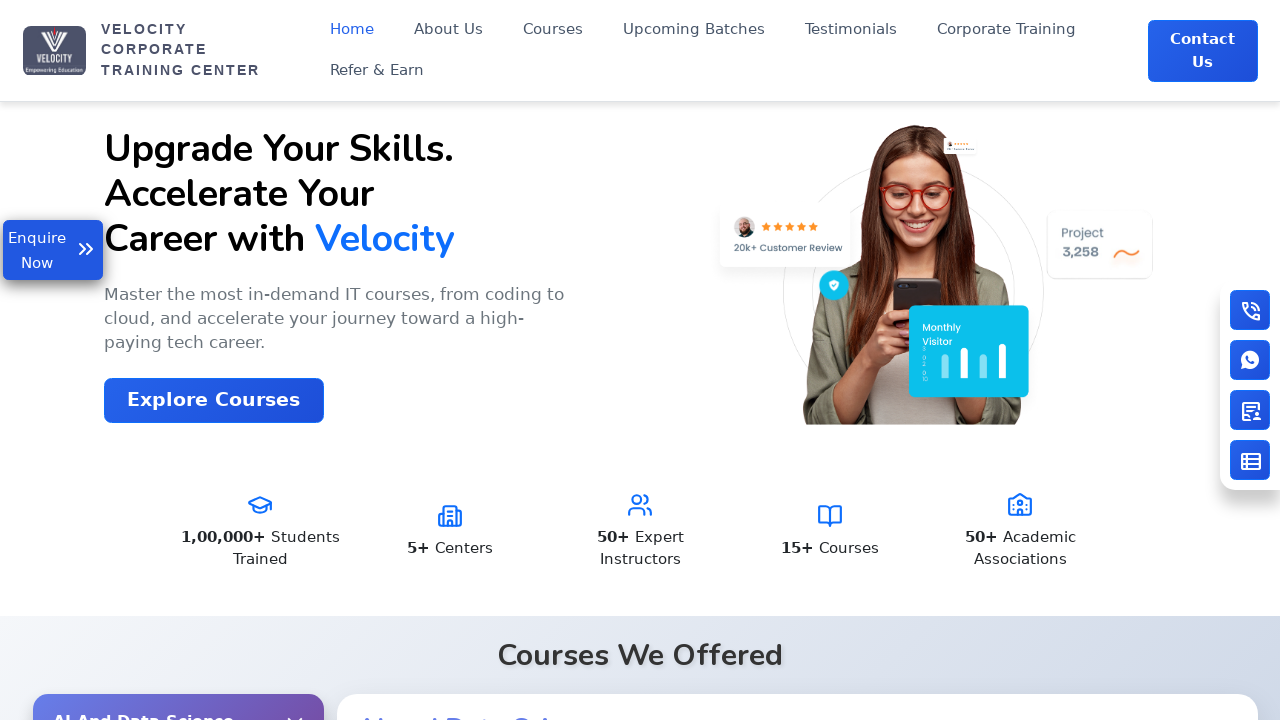